Tests JavaScript alert interactions including accepting an alert, dismissing a confirm dialog, and entering text into a prompt dialog

Starting URL: https://the-internet.herokuapp.com/javascript_alerts

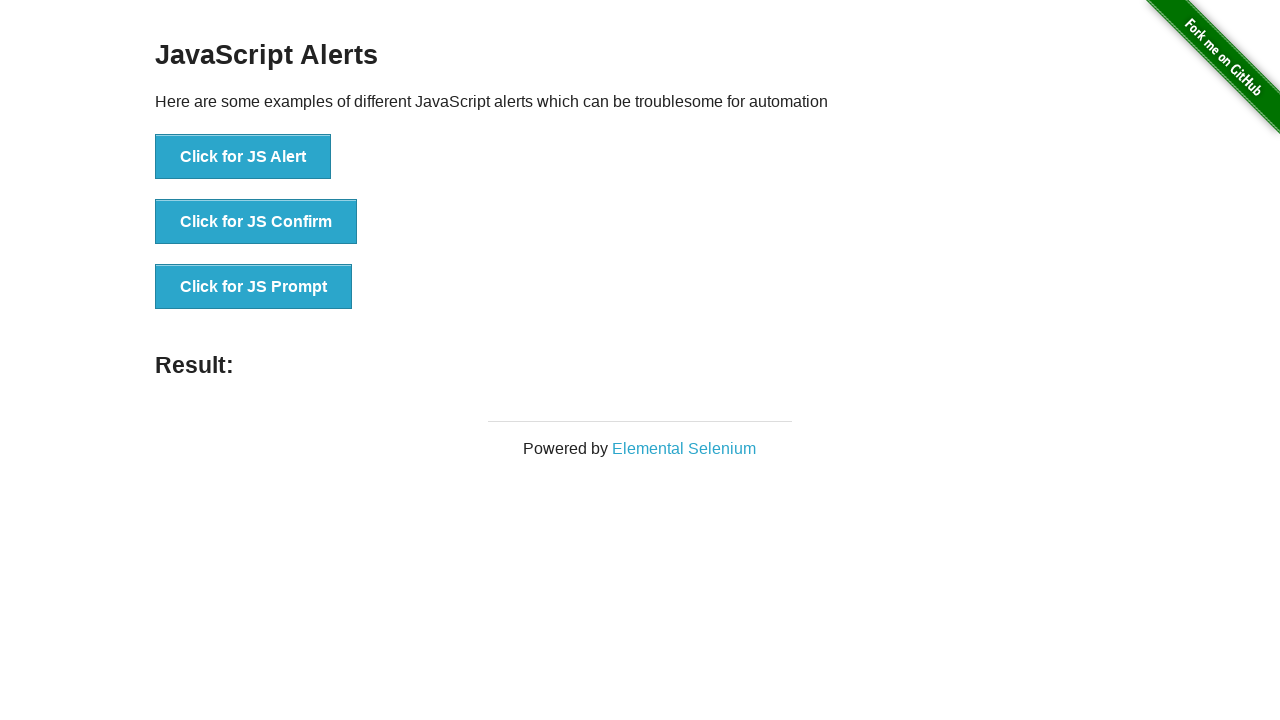

Set up dialog handler to accept JS Alert
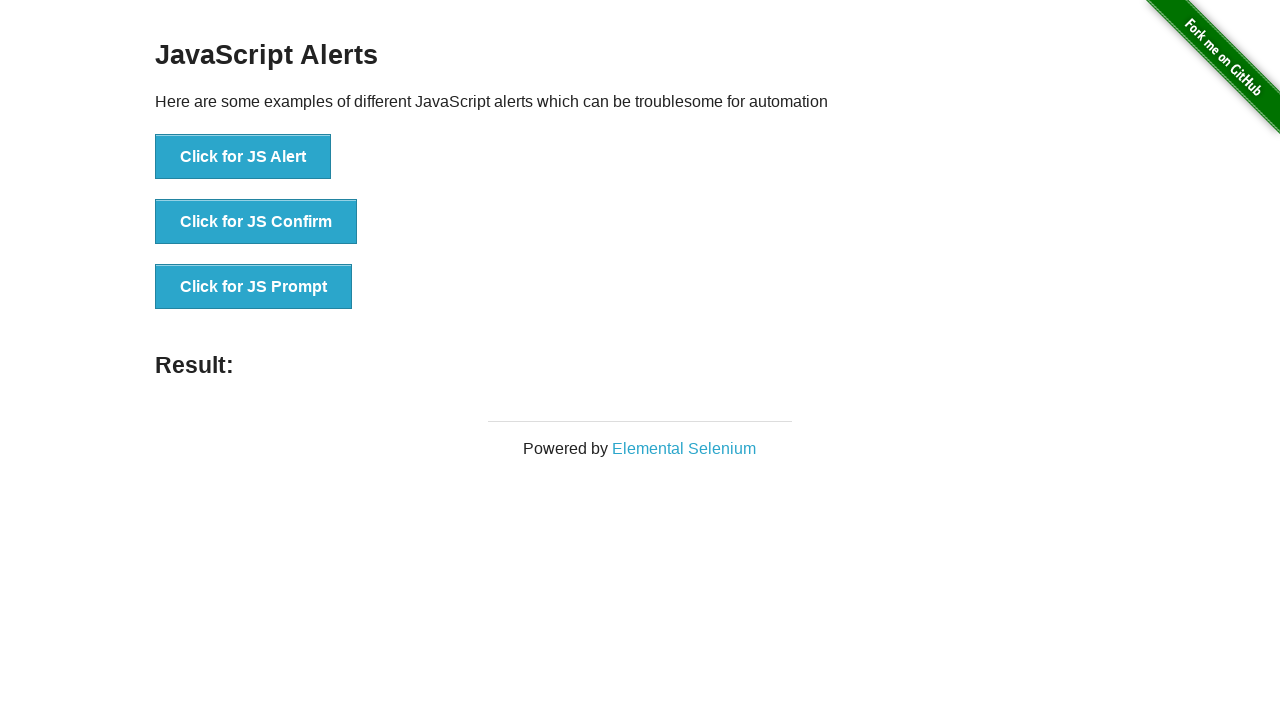

Clicked 'Click for JS Alert' button at (243, 157) on xpath=//button[text()='Click for JS Alert']
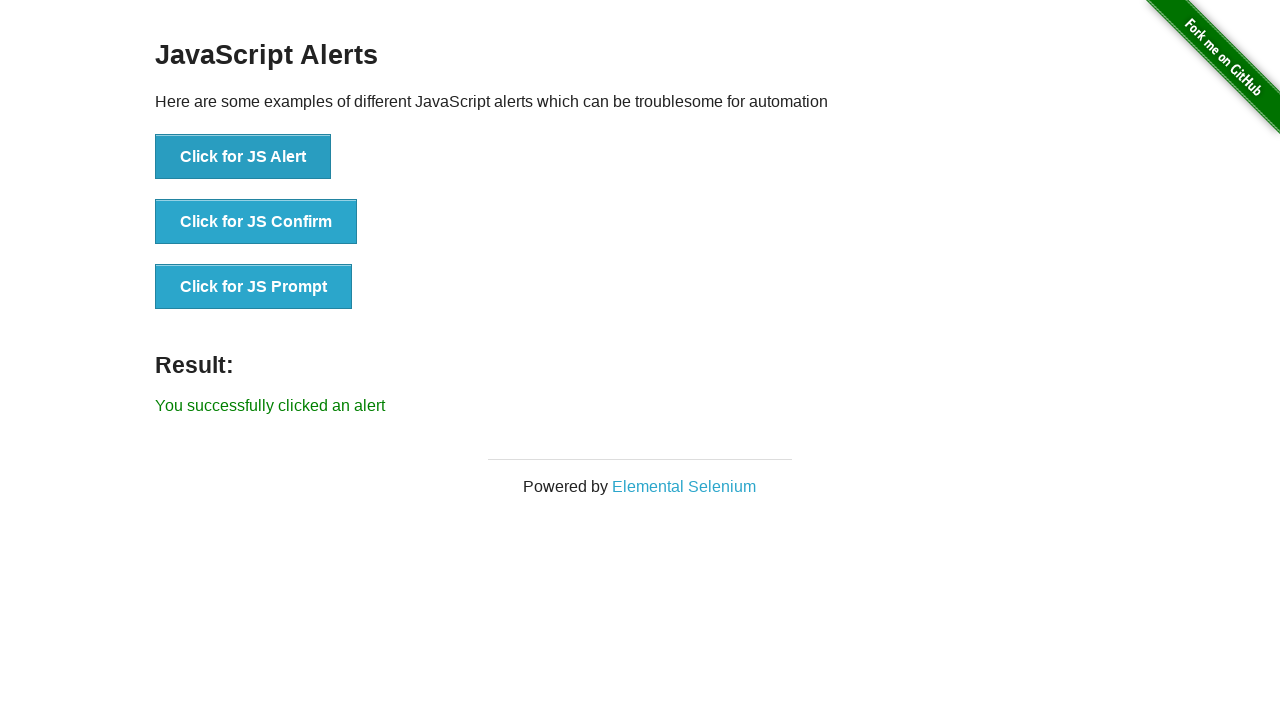

Set up dialog handler to dismiss JS Confirm
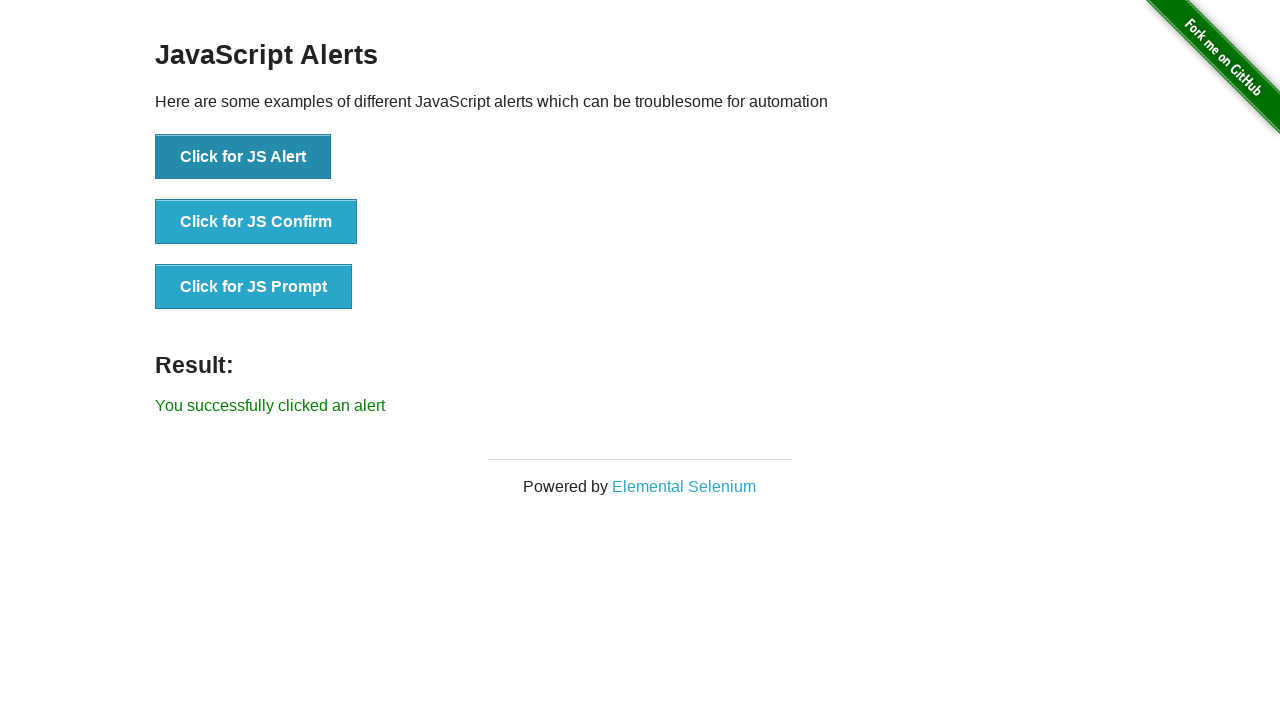

Clicked 'Click for JS Confirm' button at (256, 222) on xpath=//button[text()='Click for JS Confirm']
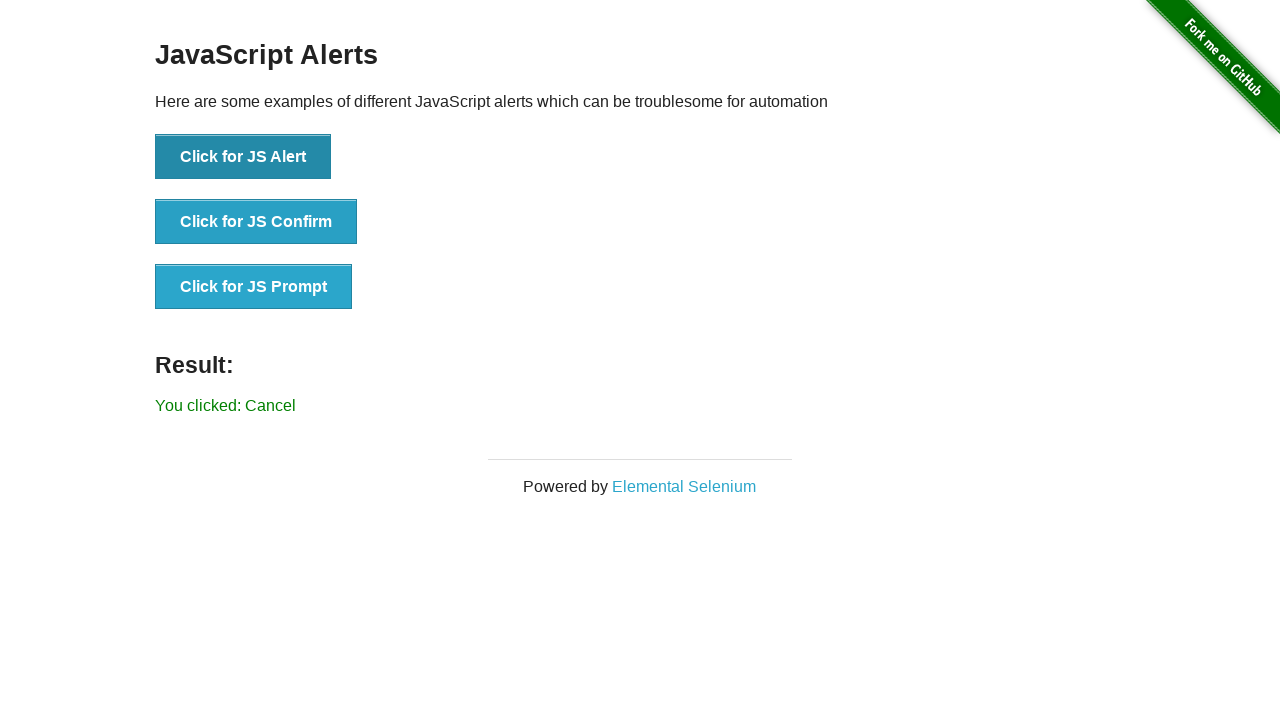

Set up dialog handler to enter text and accept JS Prompt
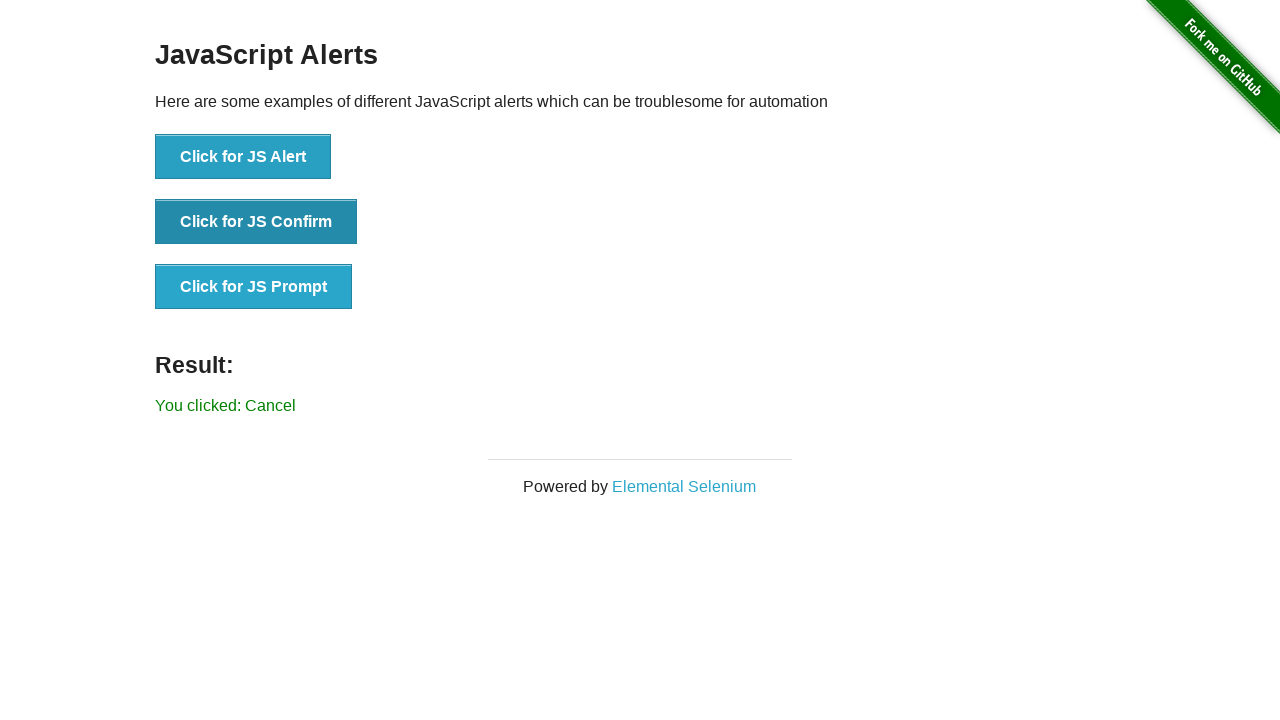

Clicked 'Click for JS Prompt' button at (254, 287) on xpath=//button[text()='Click for JS Prompt']
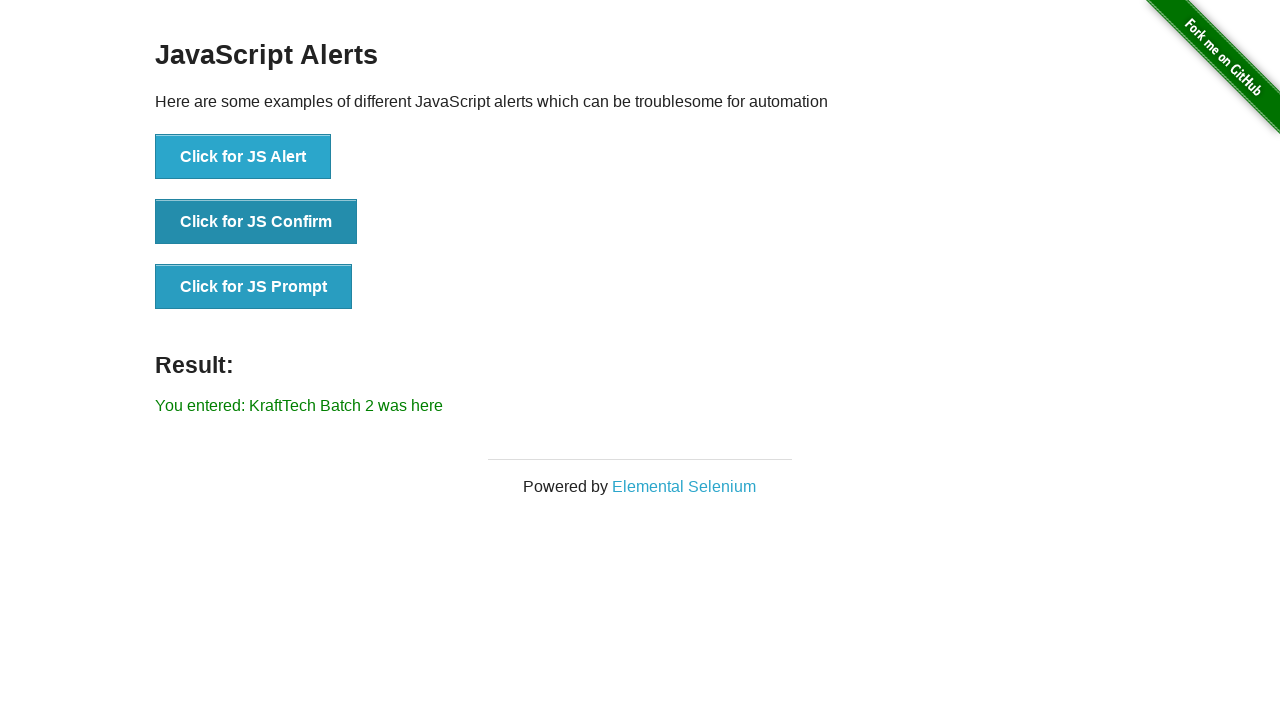

Waited for result element to appear
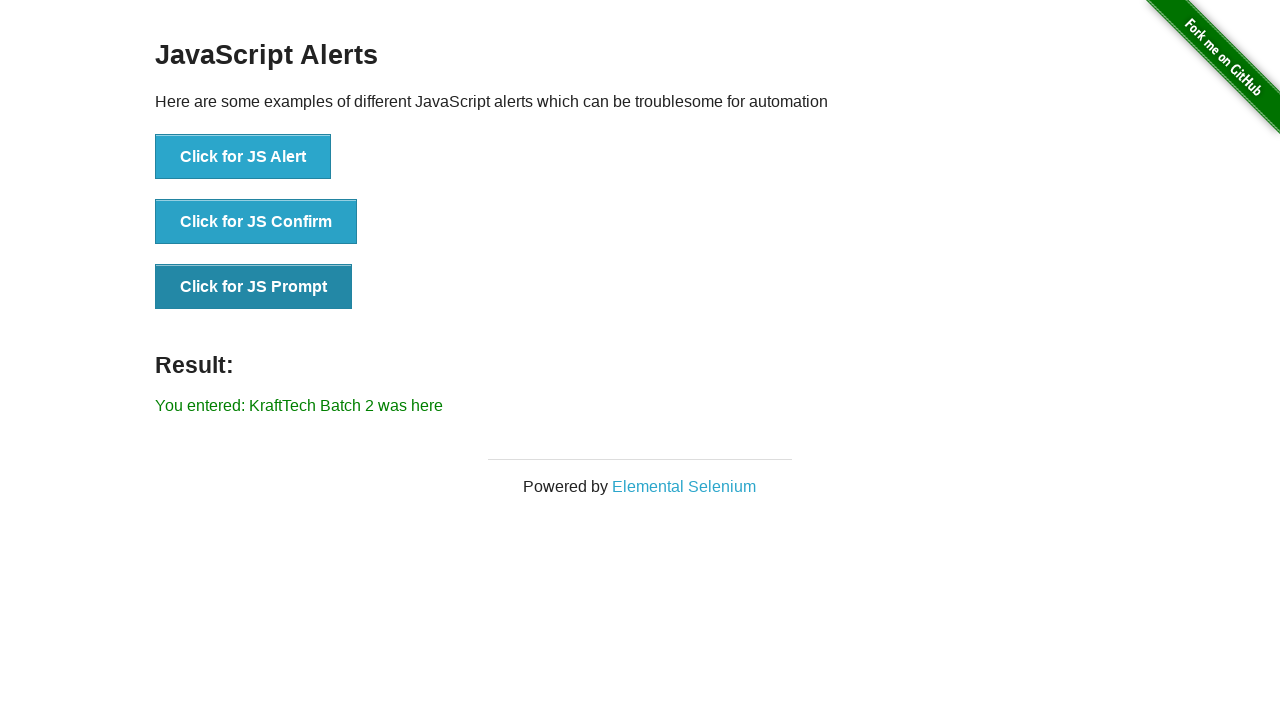

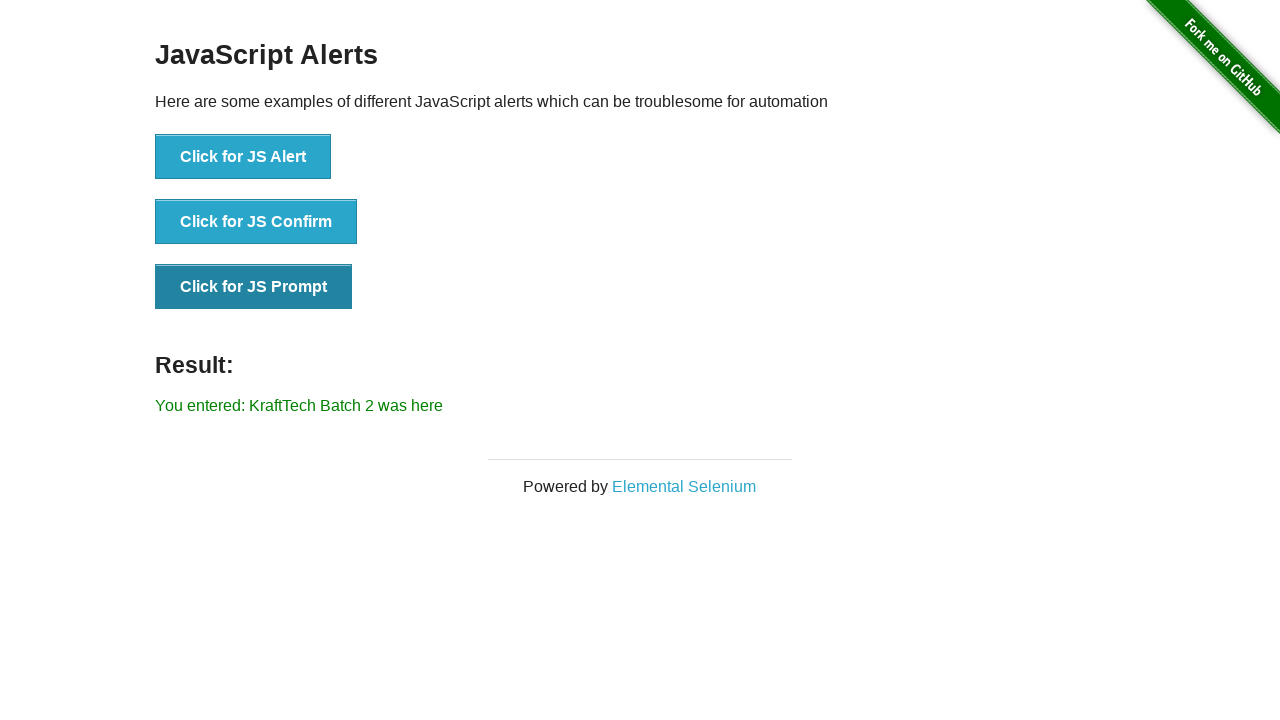